Tests various text box interactions including typing text, appending text, checking if a text box is disabled, clearing text, retrieving text values, and using Tab key to move focus between form elements.

Starting URL: https://www.leafground.com/input.xhtml

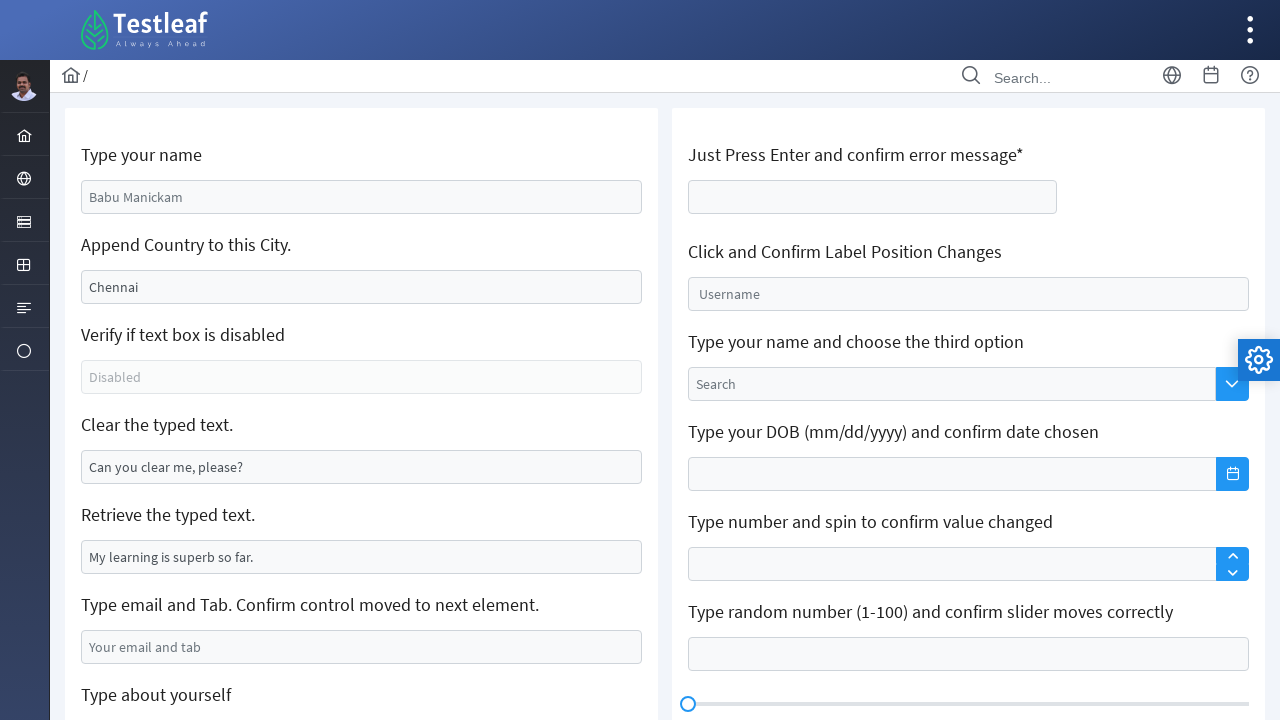

Typed name 'Mohamed Hashir' into the name field on #j_idt88\:name
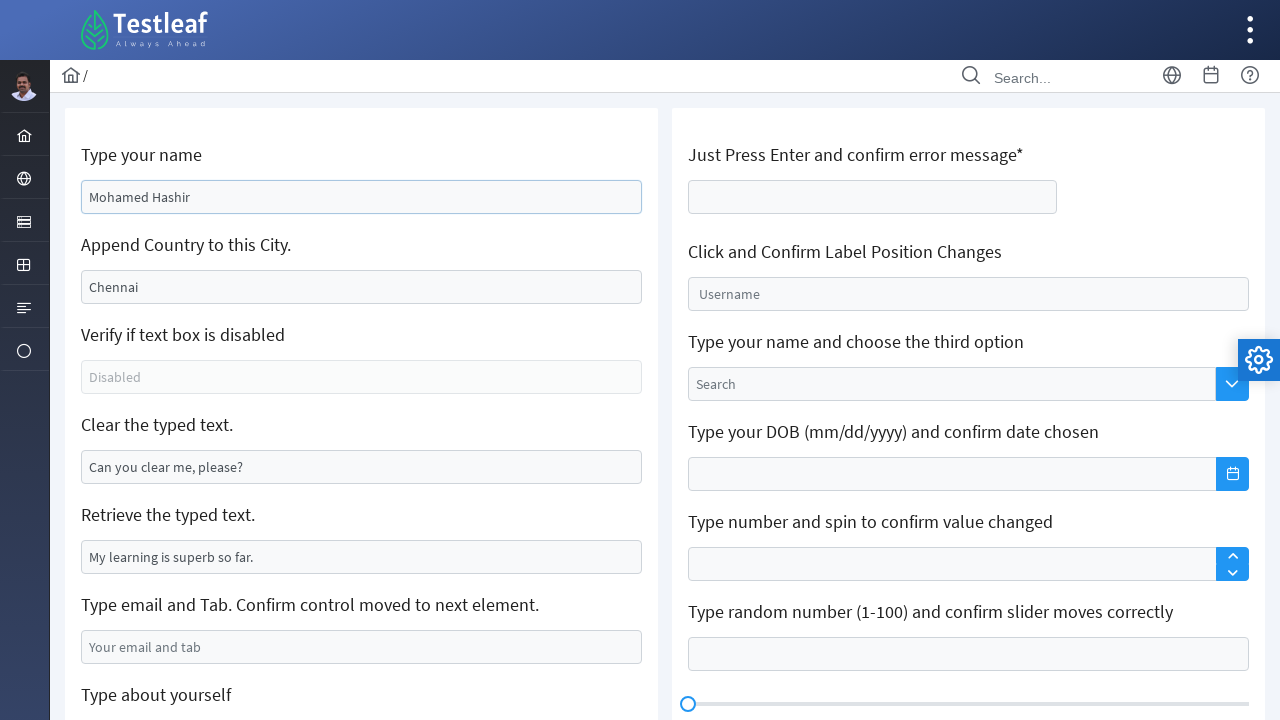

Filled country field with 'India' on #j_idt88\:j_idt91
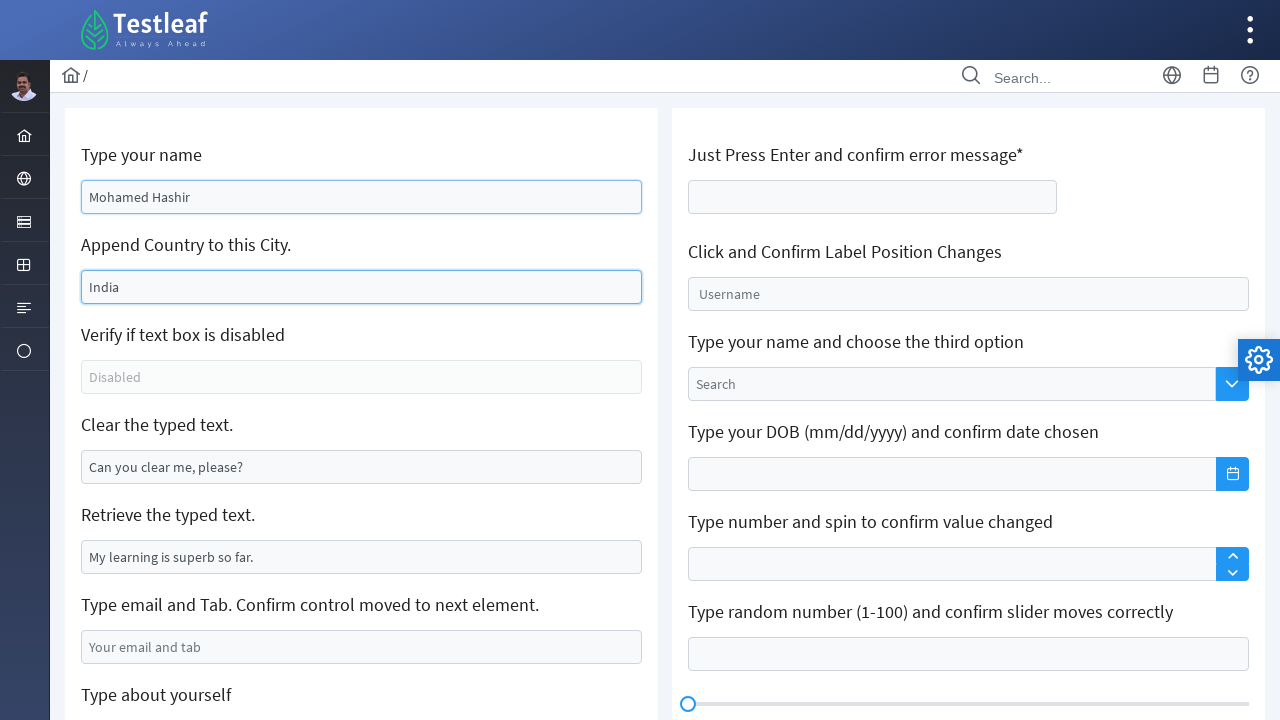

Checked if text box is enabled: False
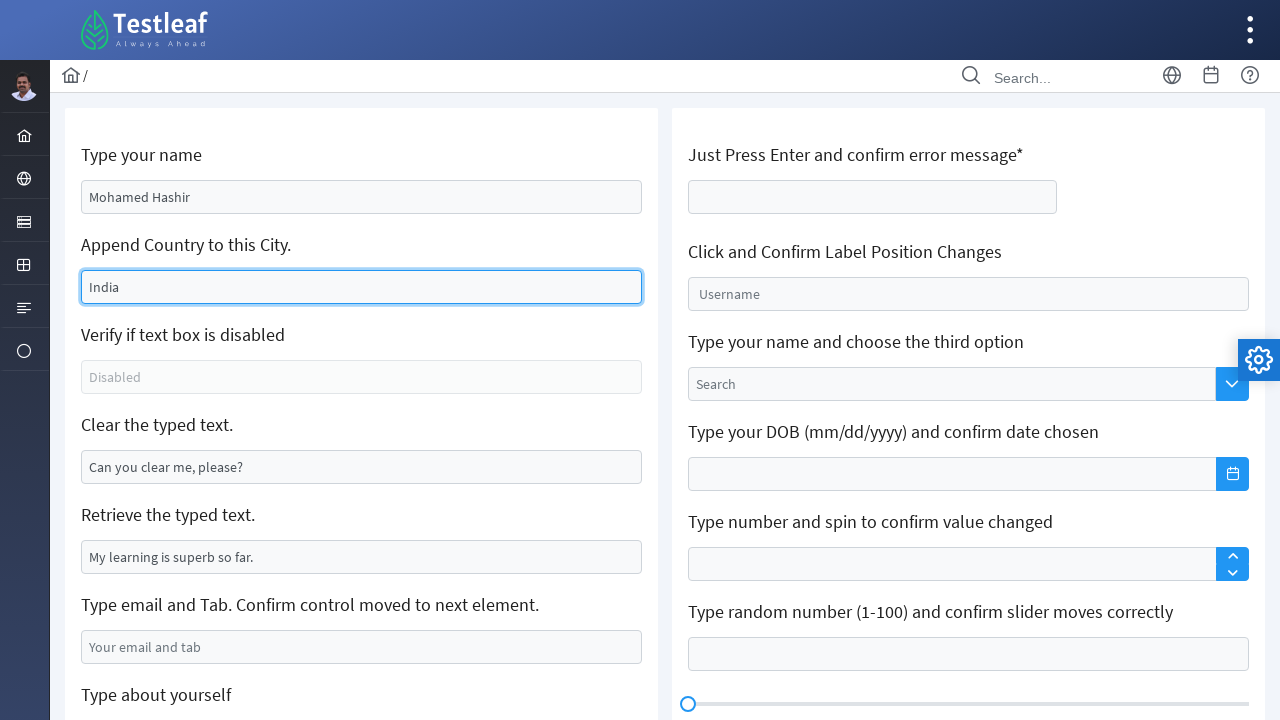

Cleared text from the text box on xpath=//*[@id='j_idt88:j_idt95']
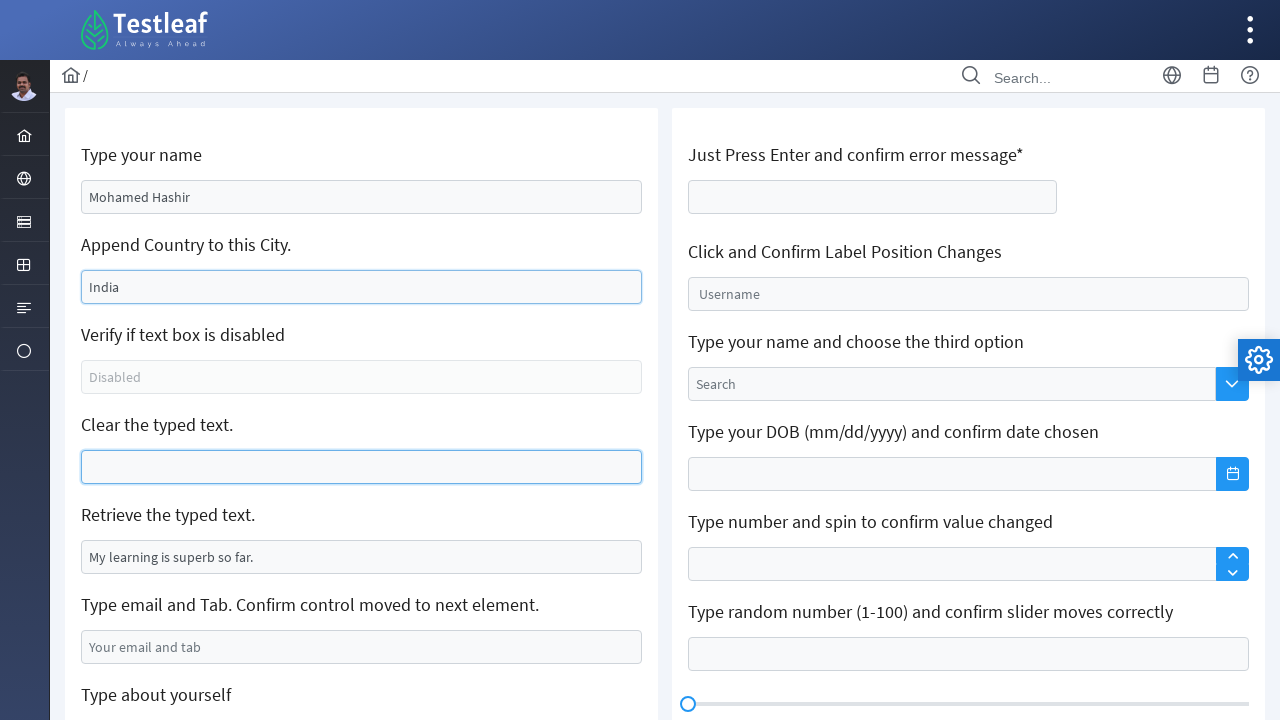

Retrieved text value from input field: 'My learning is superb so far.'
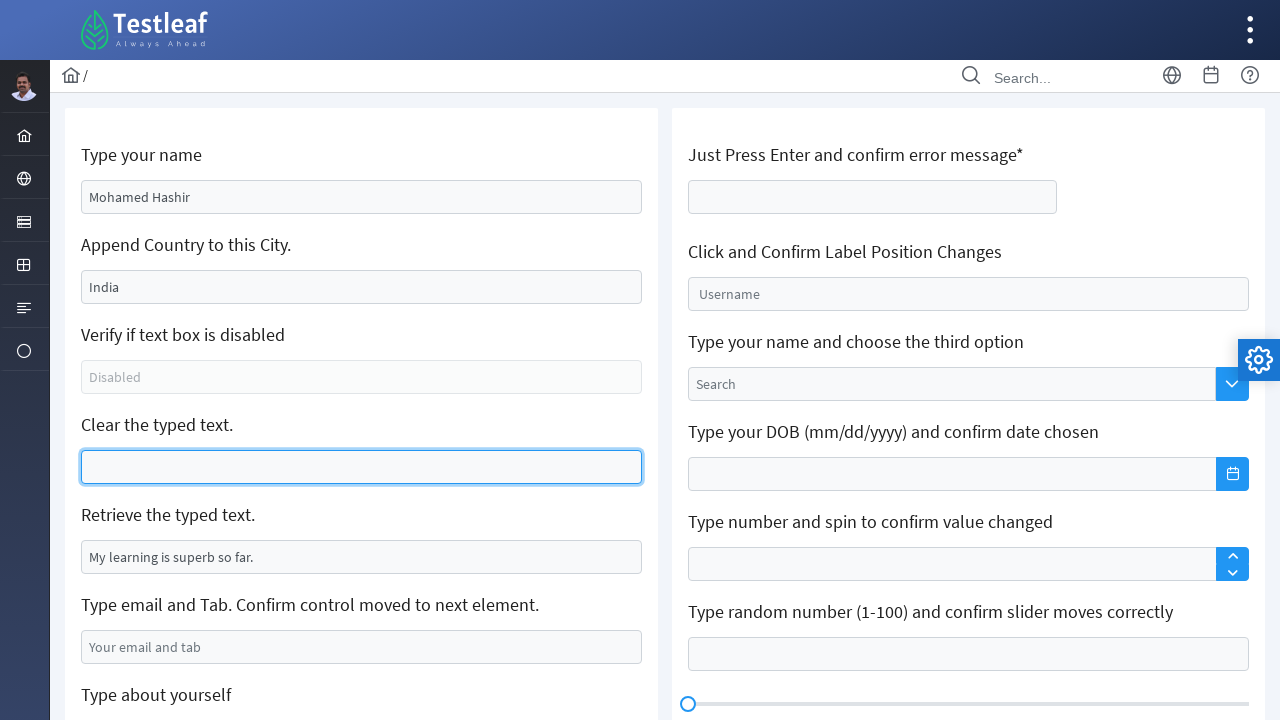

Filled email field with 'testuser2024@example.com' on #j_idt88\:j_idt99
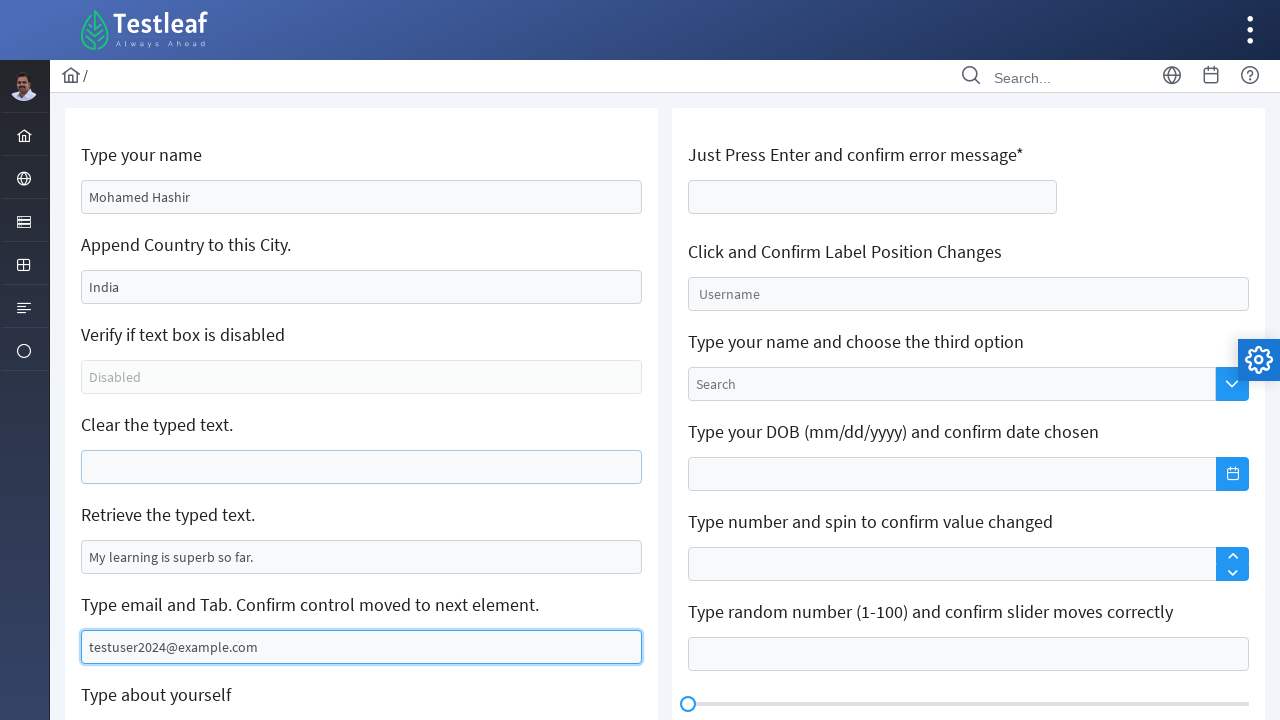

Pressed Tab key to move focus to next element
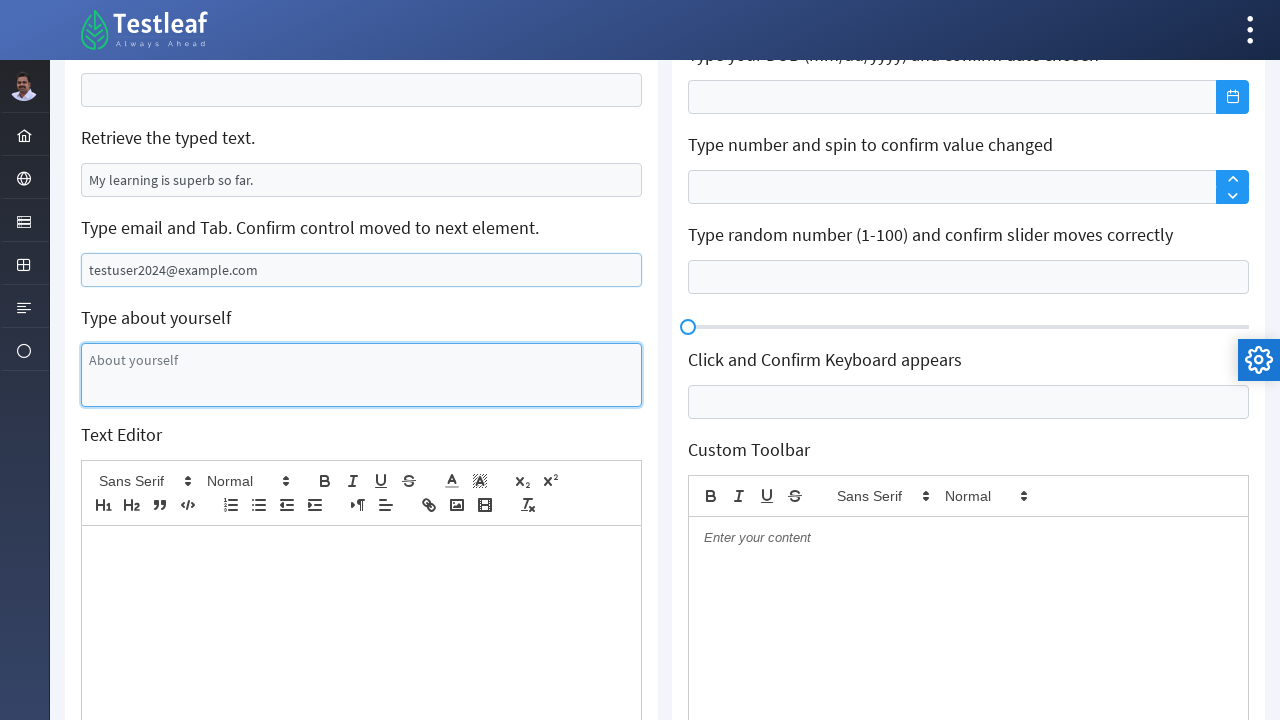

Typed confirmation message in the next focused element
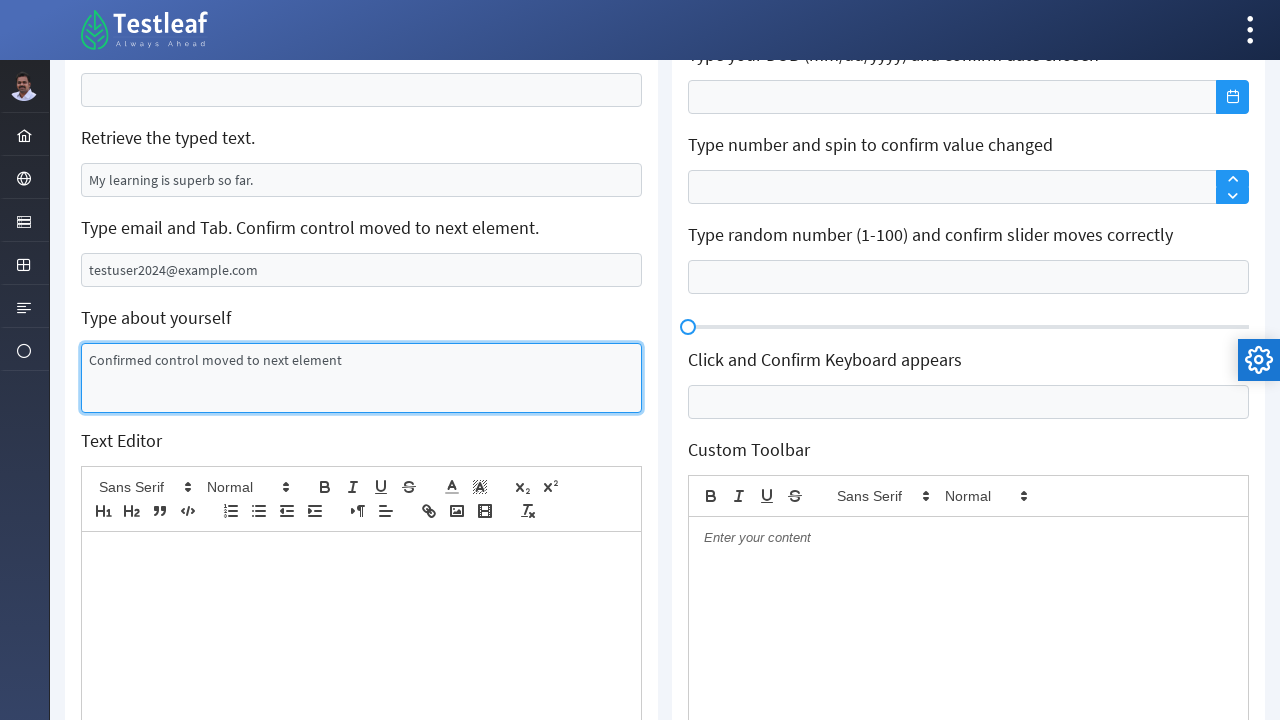

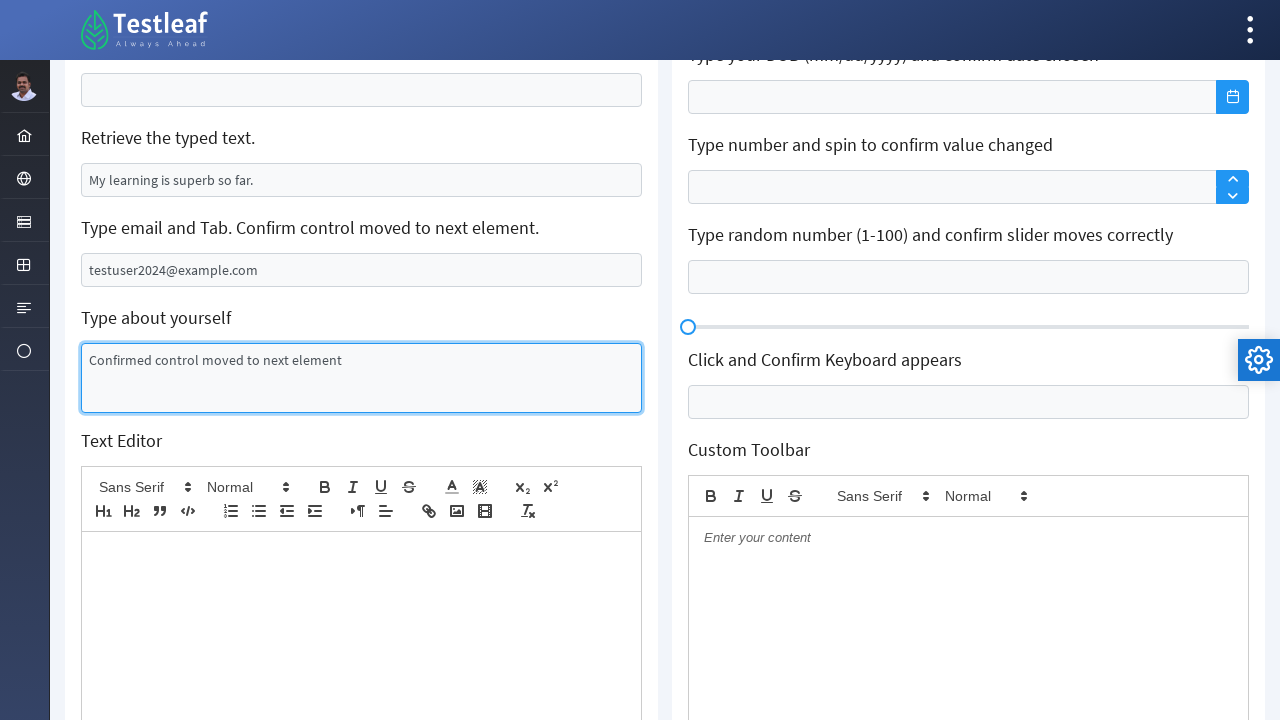